Tests the search functionality on testotomasyonu.com by searching for "phone" and verifying that products are found (not showing "0 Products Found").

Starting URL: https://www.testotomasyonu.com

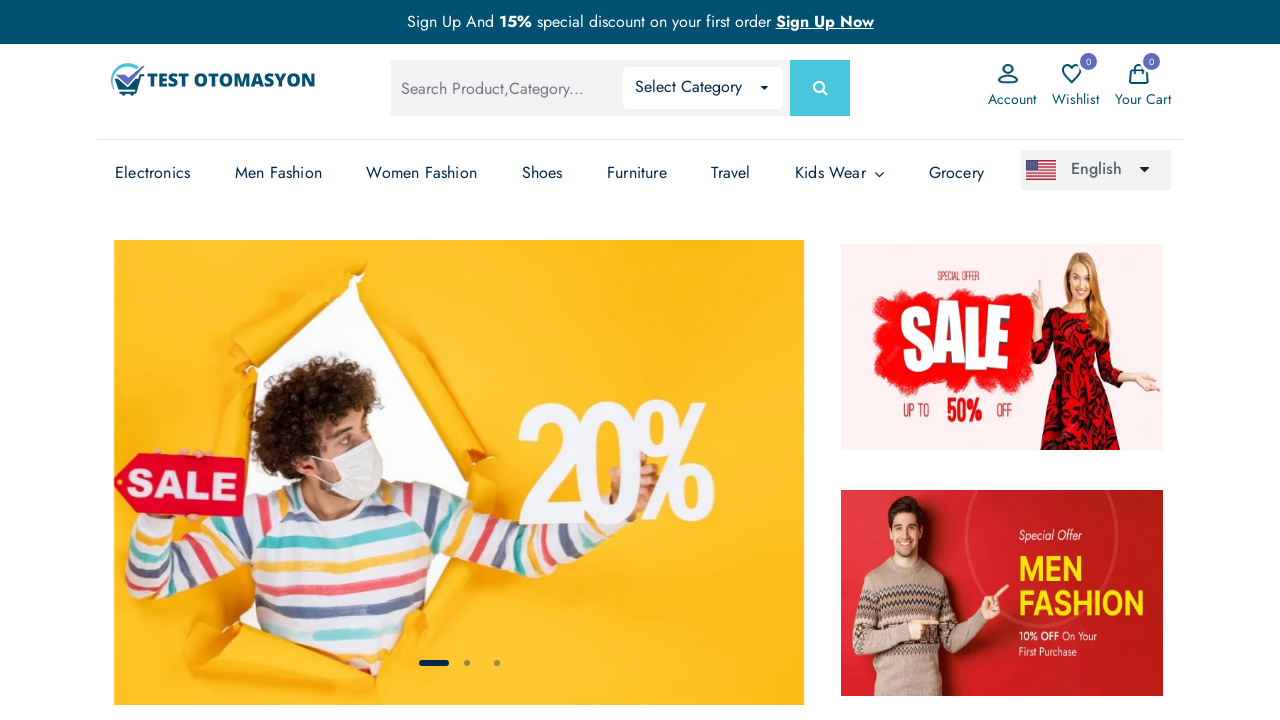

Filled search box with 'phone' on #global-search
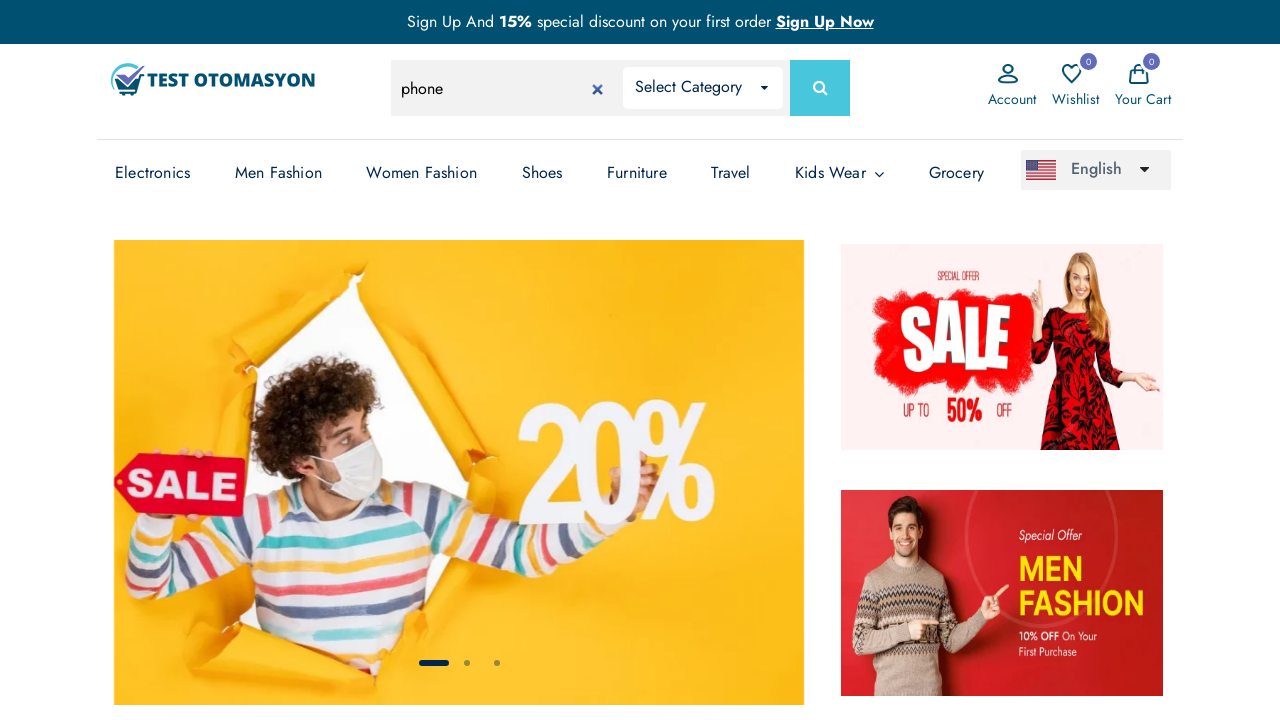

Pressed Enter to submit search on #global-search
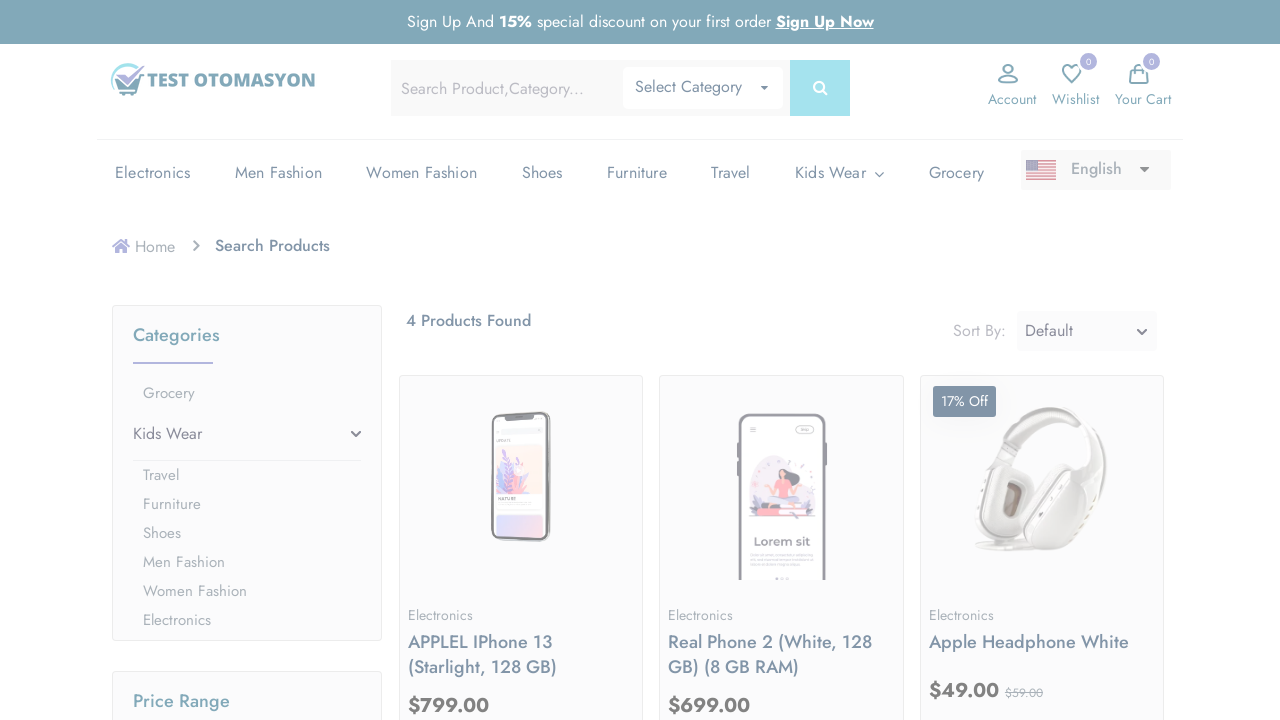

Waited for product count text to appear
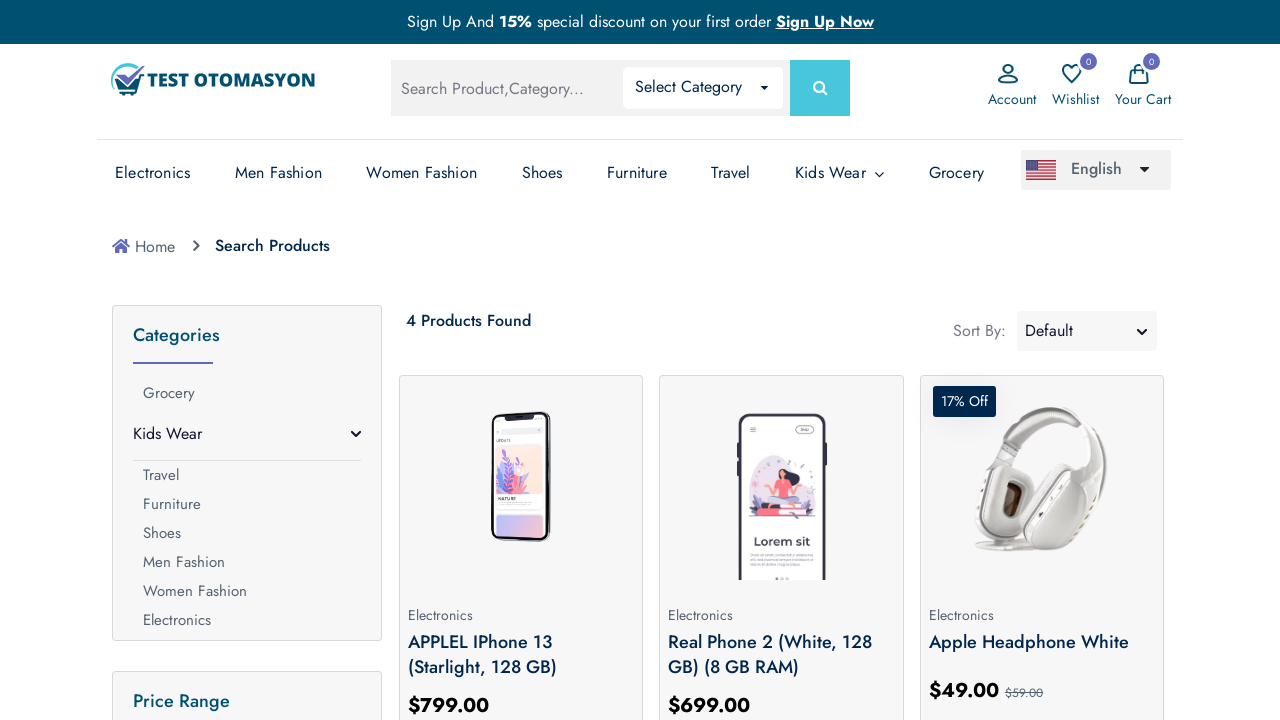

Retrieved product count text from search results
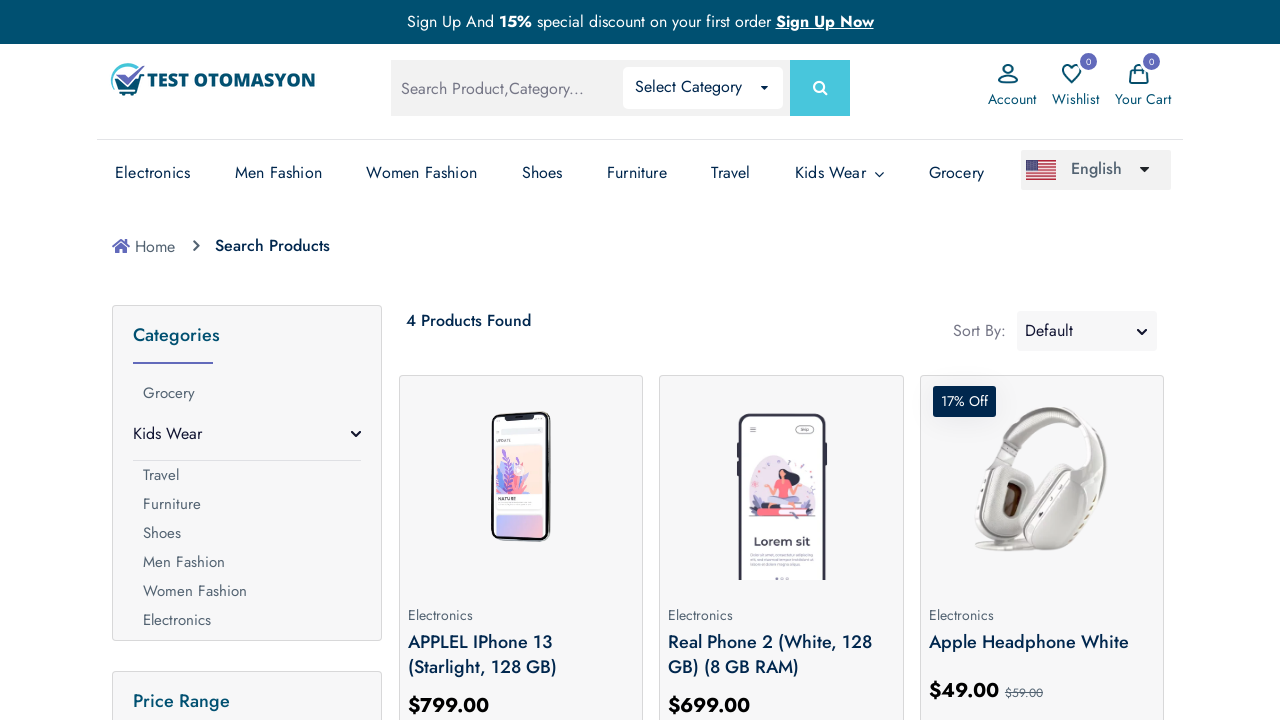

Verified that search results contain products (not '0 Products Found')
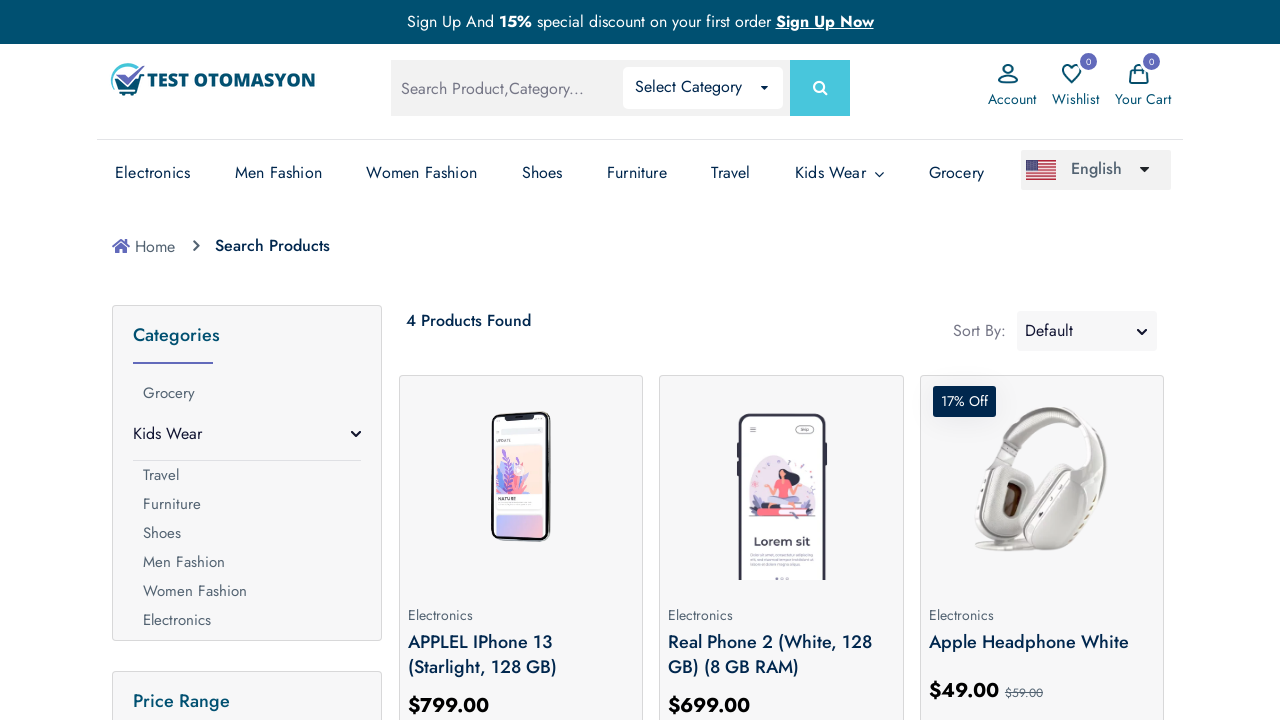

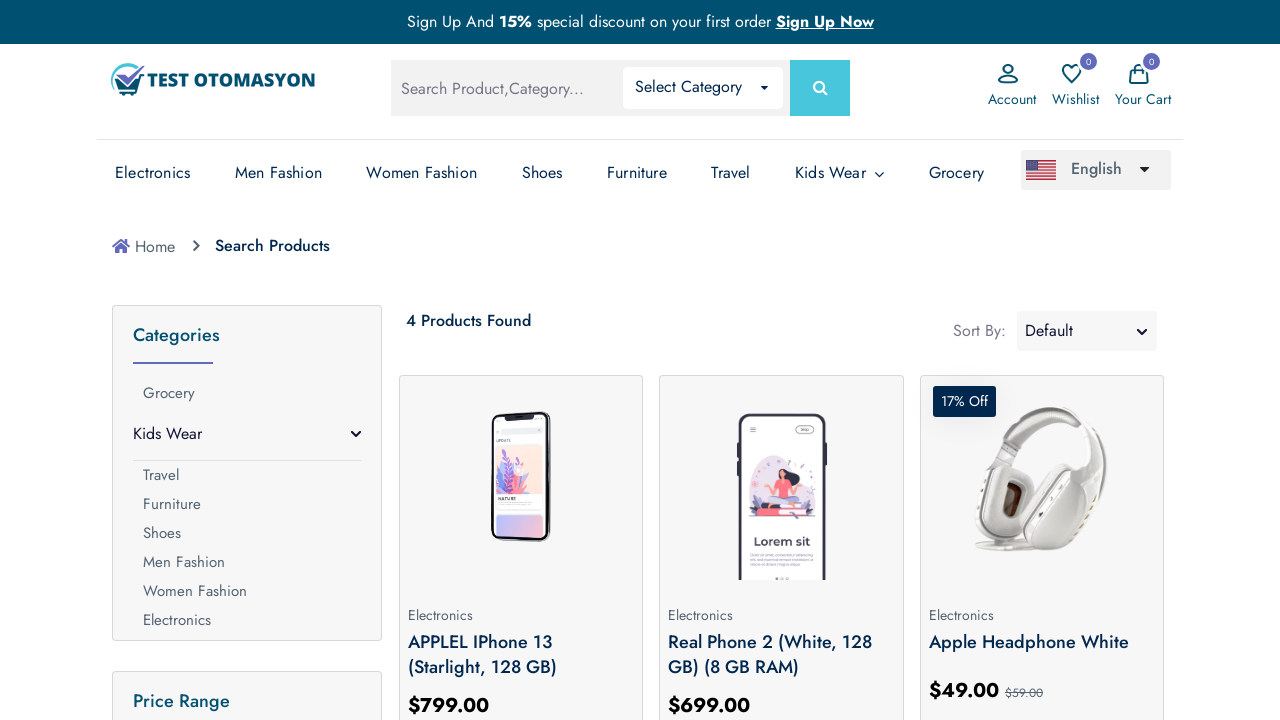